Tests browser window and tab handling by opening new tabs/windows, switching between them, reading content, and closing them

Starting URL: https://demoqa.com/browser-windows

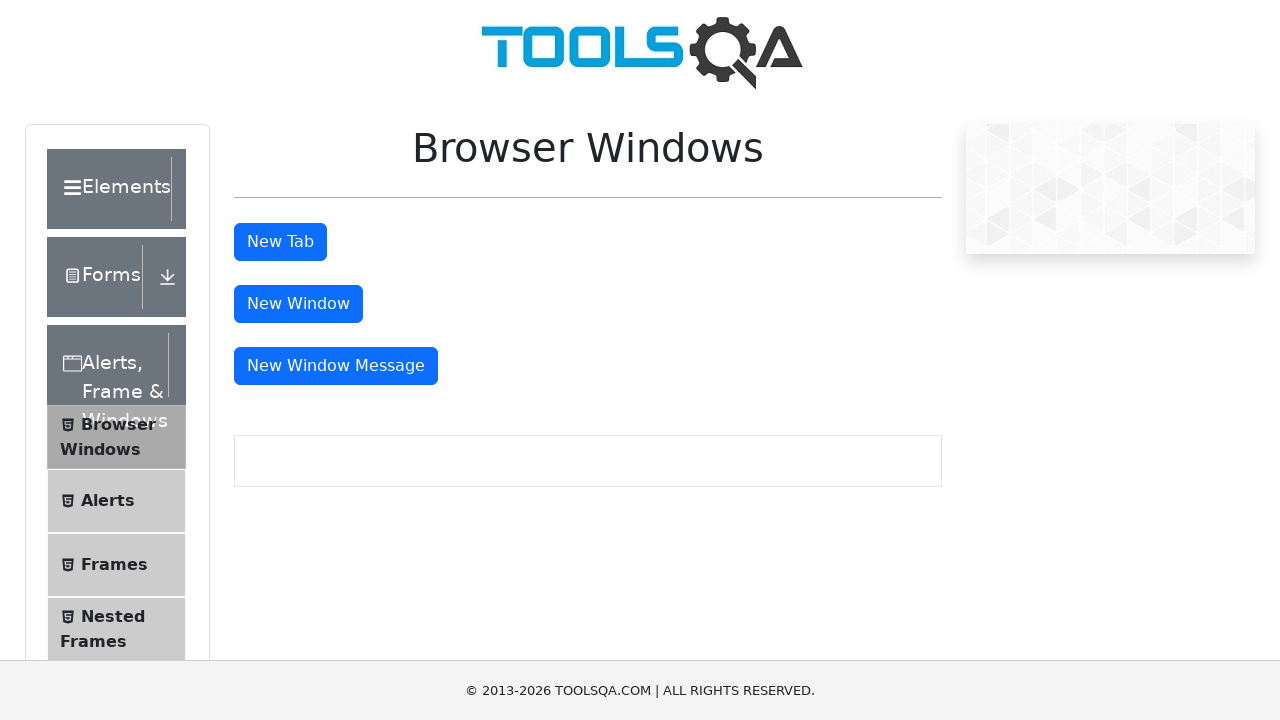

Clicked New Tab button and new tab opened at (280, 242) on #tabButton
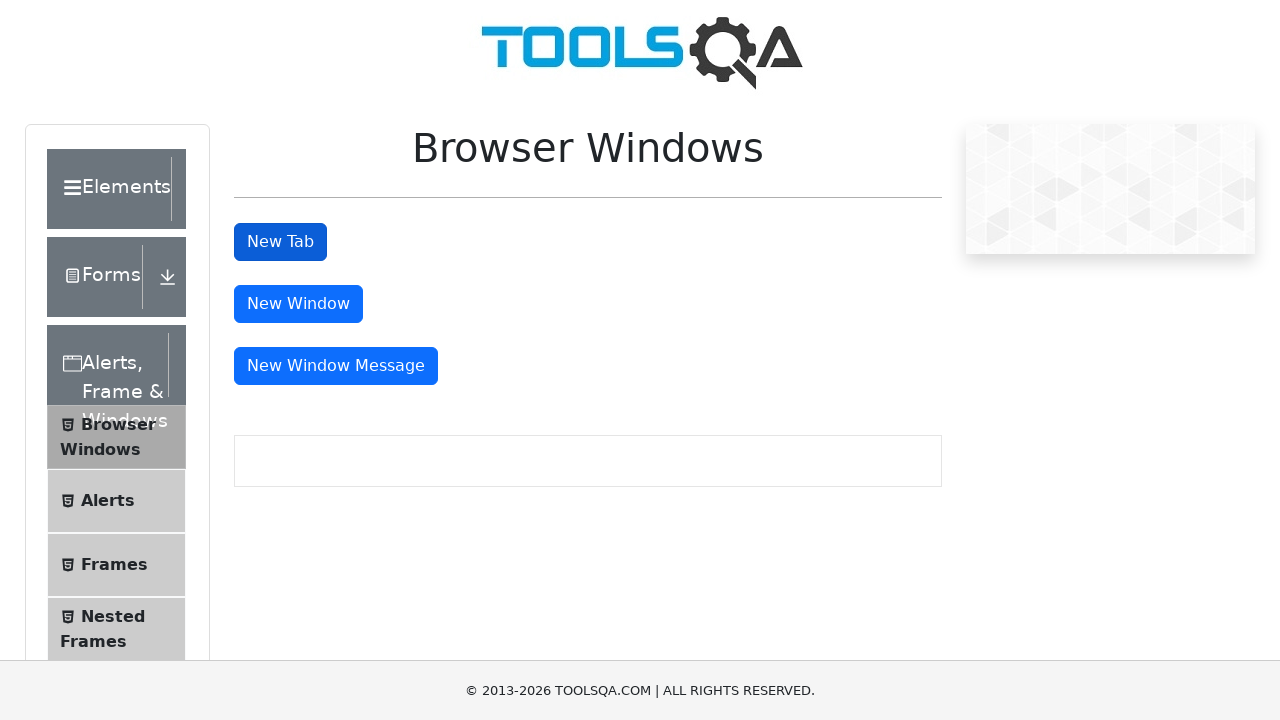

Captured new tab reference
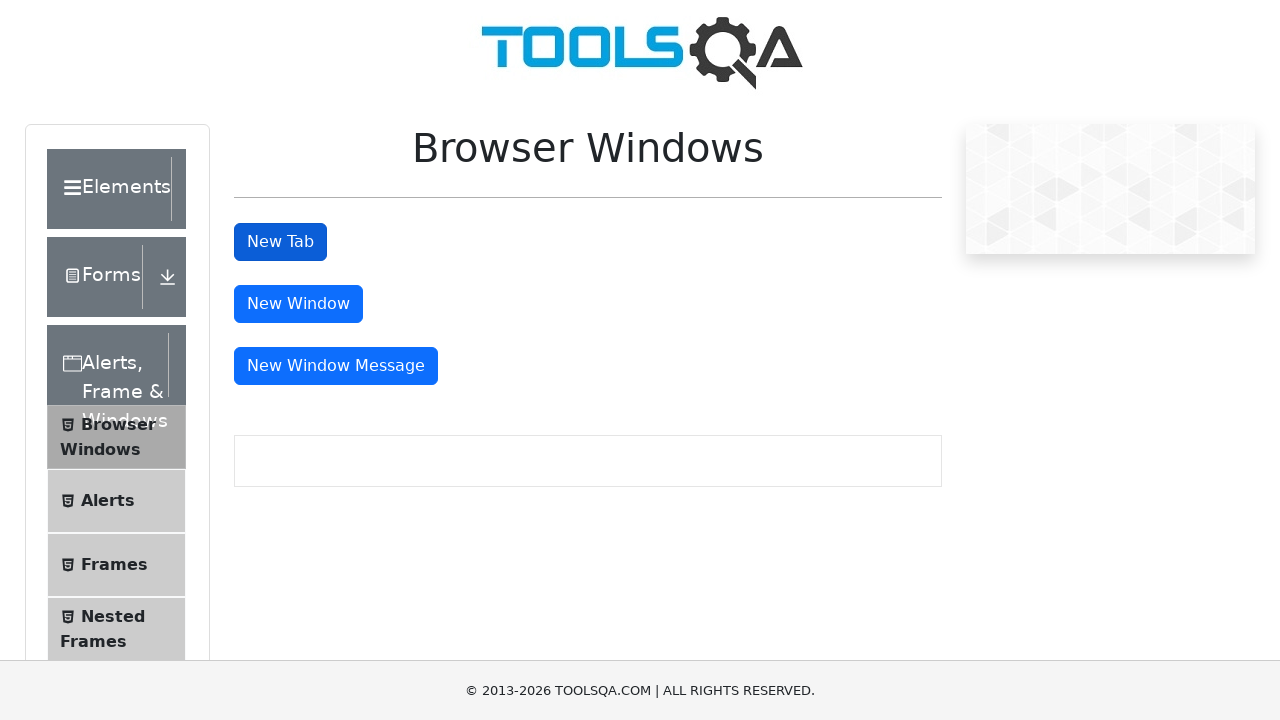

Retrieved heading text from new tab: 'This is a sample page'
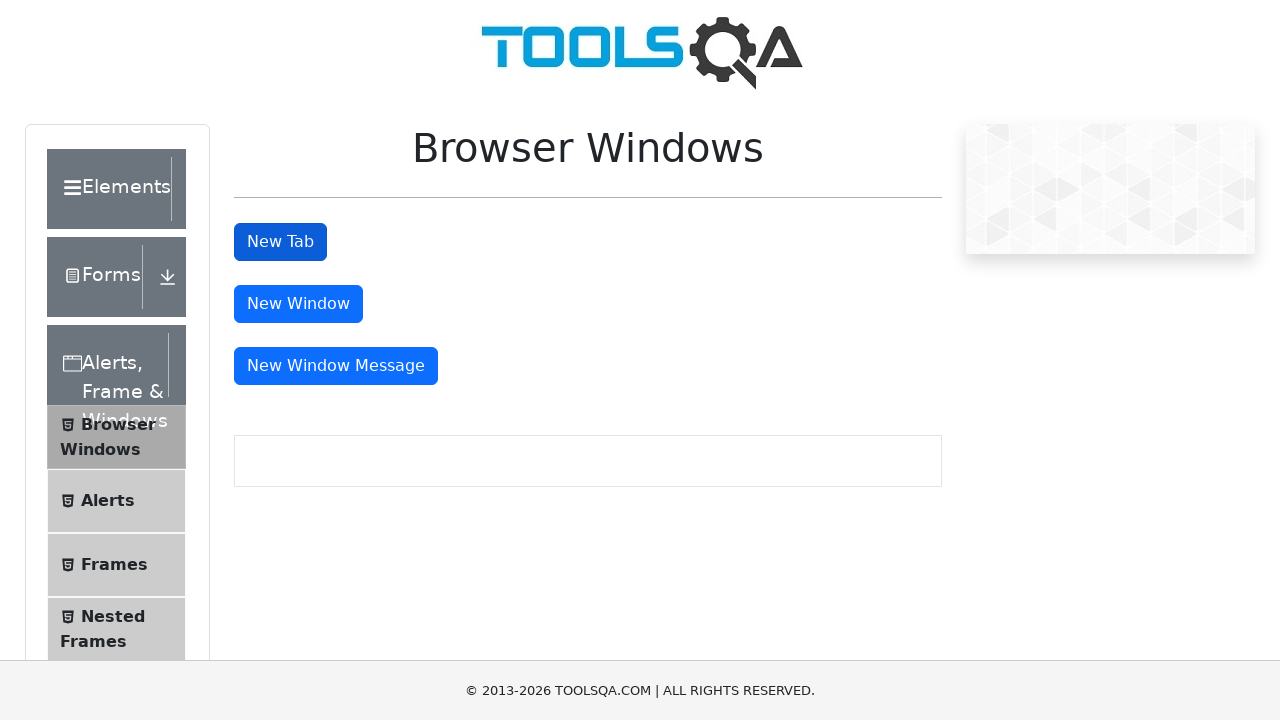

Printed new tab heading text to console
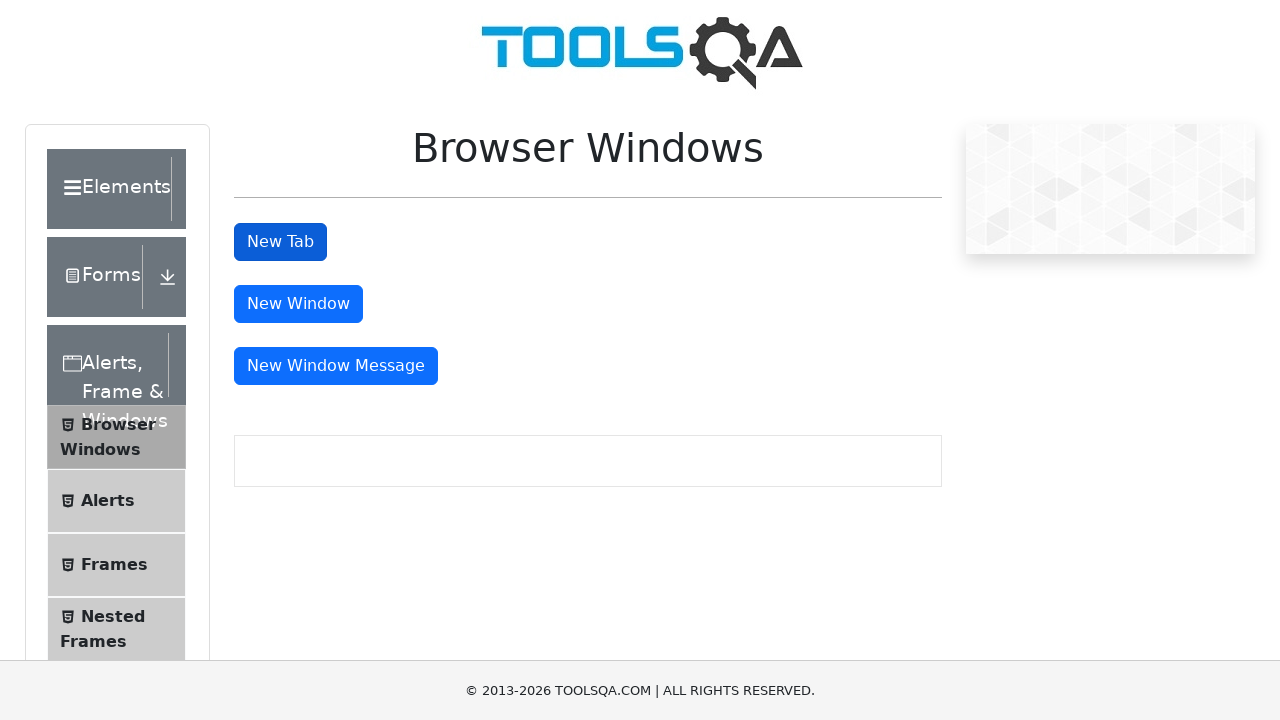

Closed the new tab
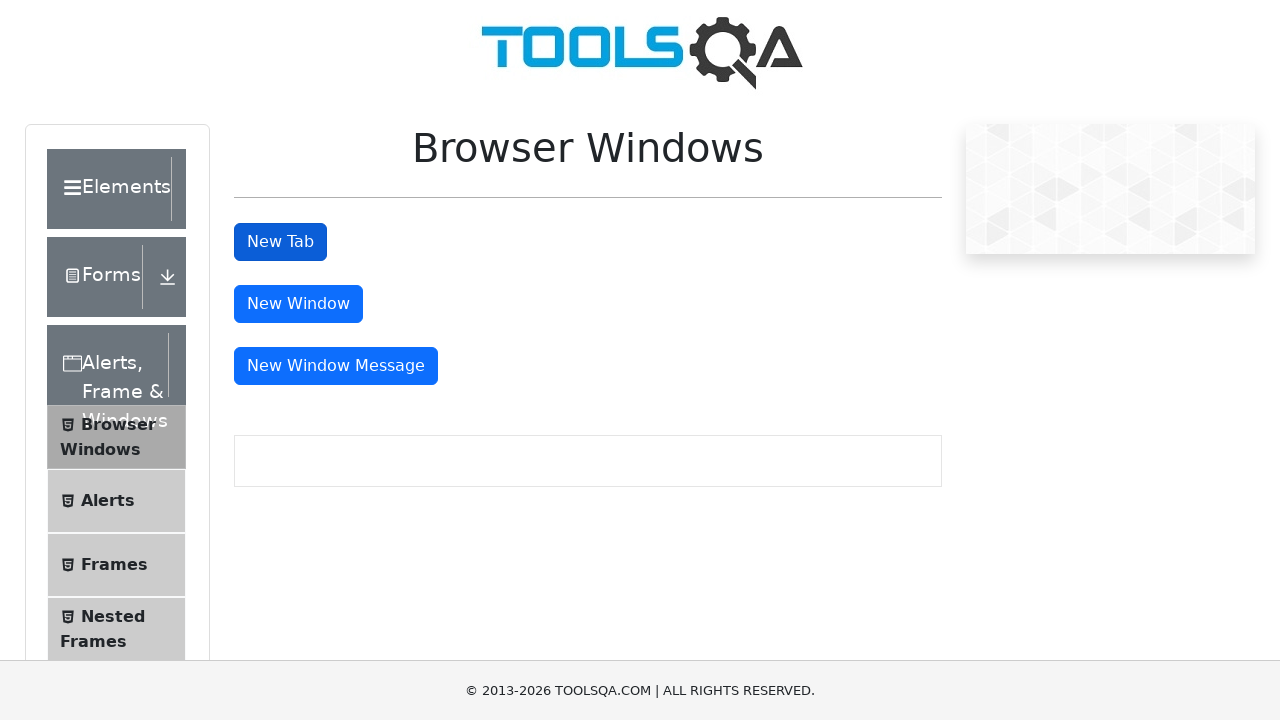

Clicked New Window button and new window opened at (298, 304) on #windowButton
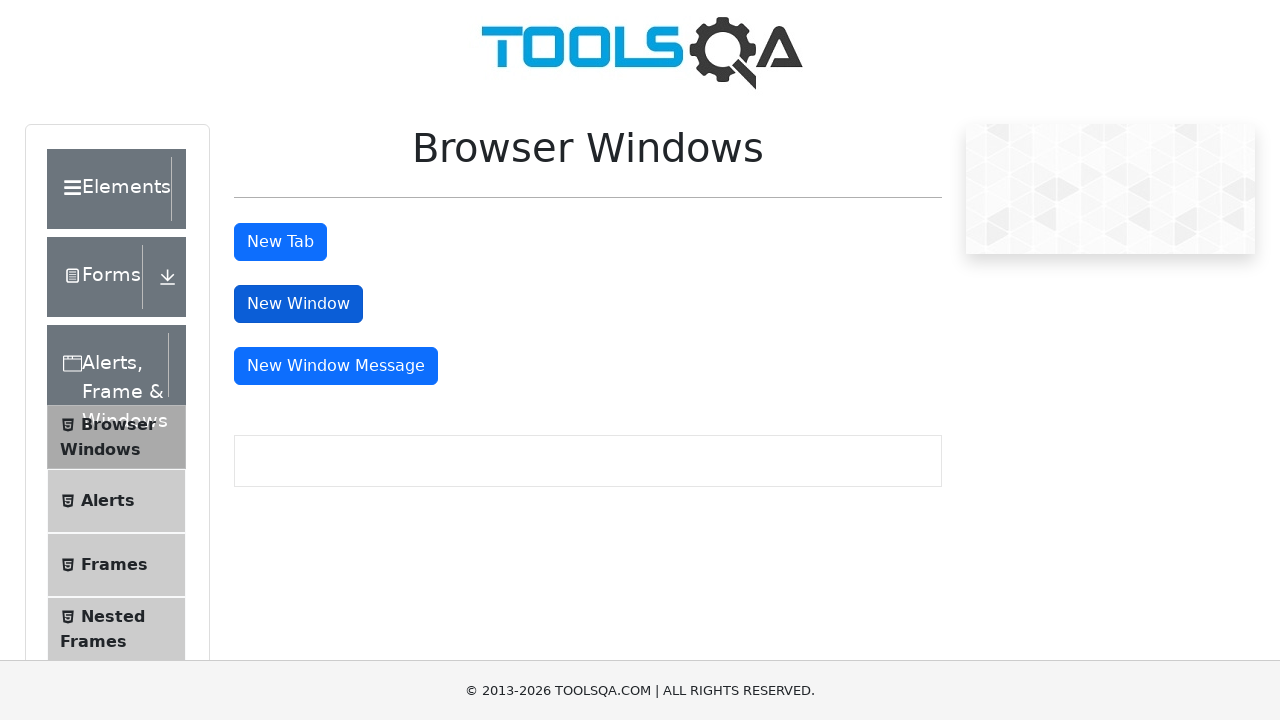

Captured new window reference
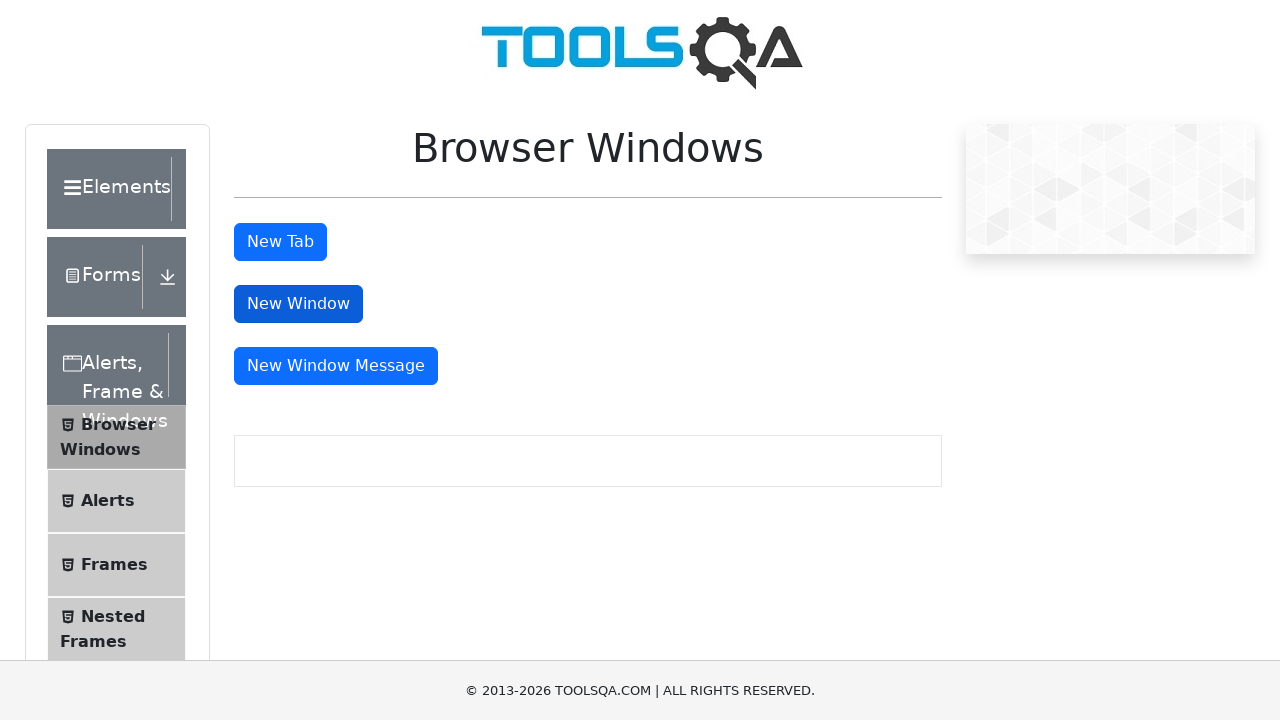

Retrieved heading text from new window: 'This is a sample page'
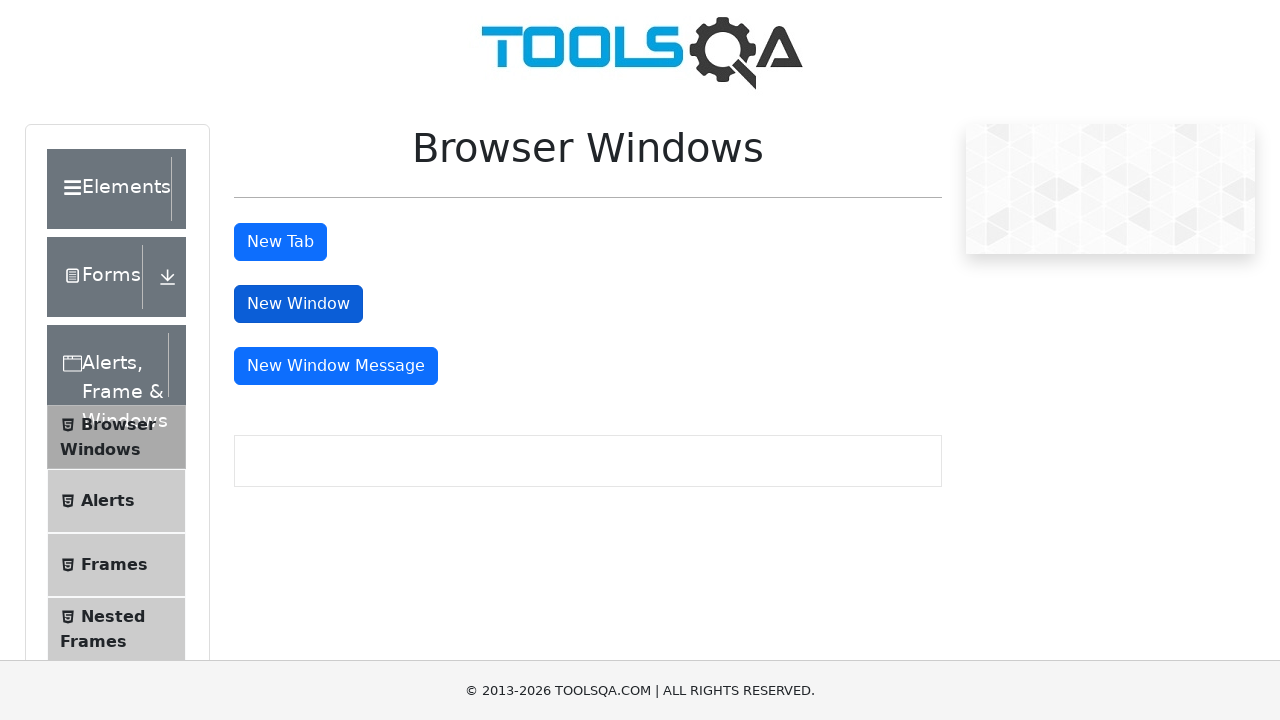

Printed new window heading text to console
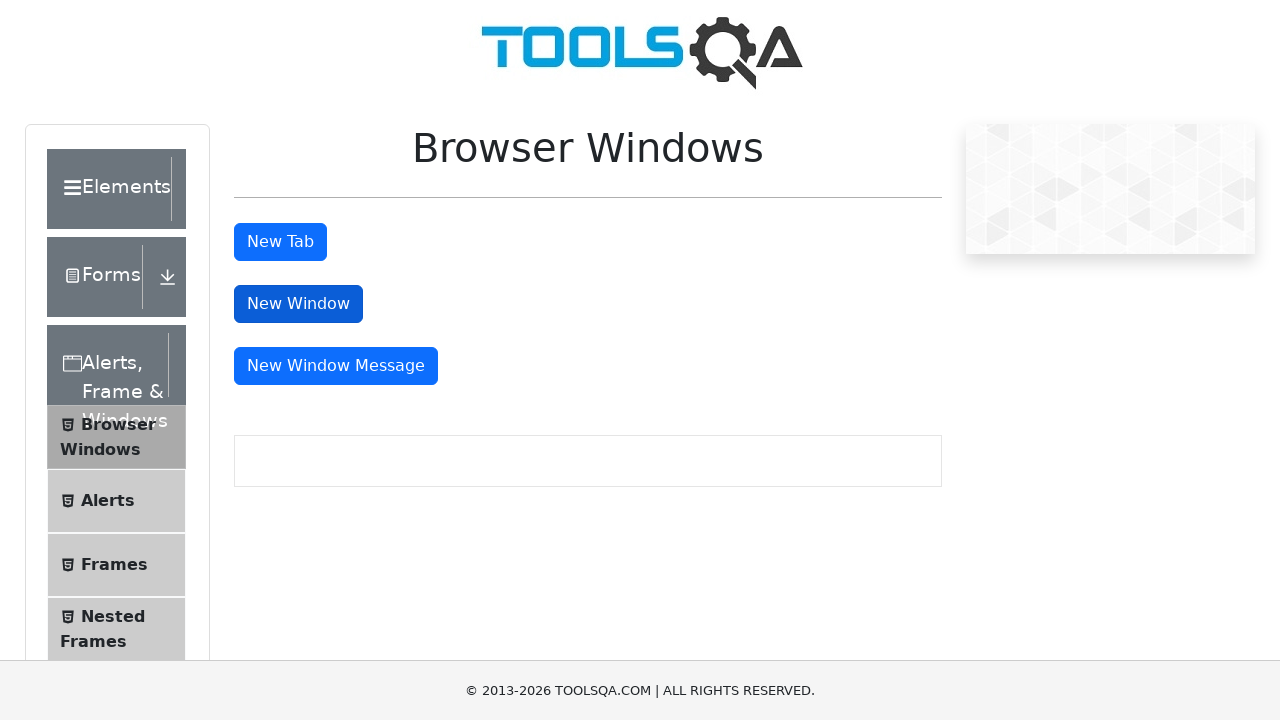

Closed the new window
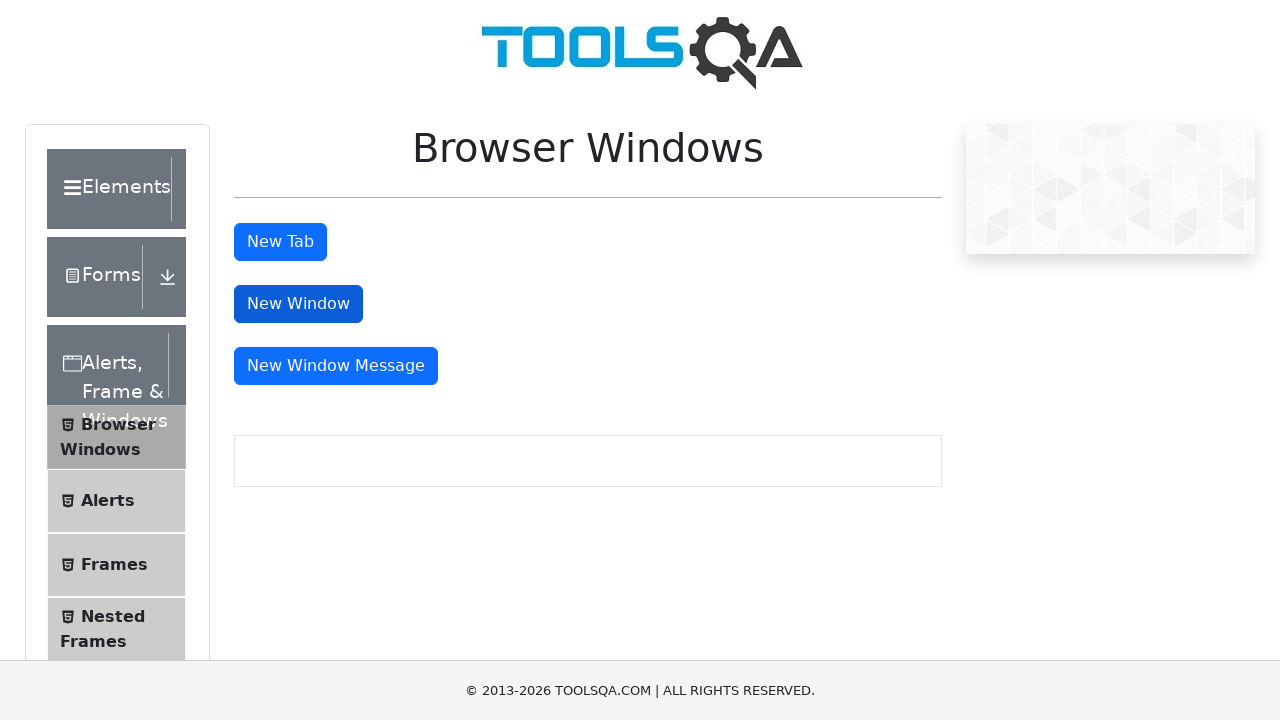

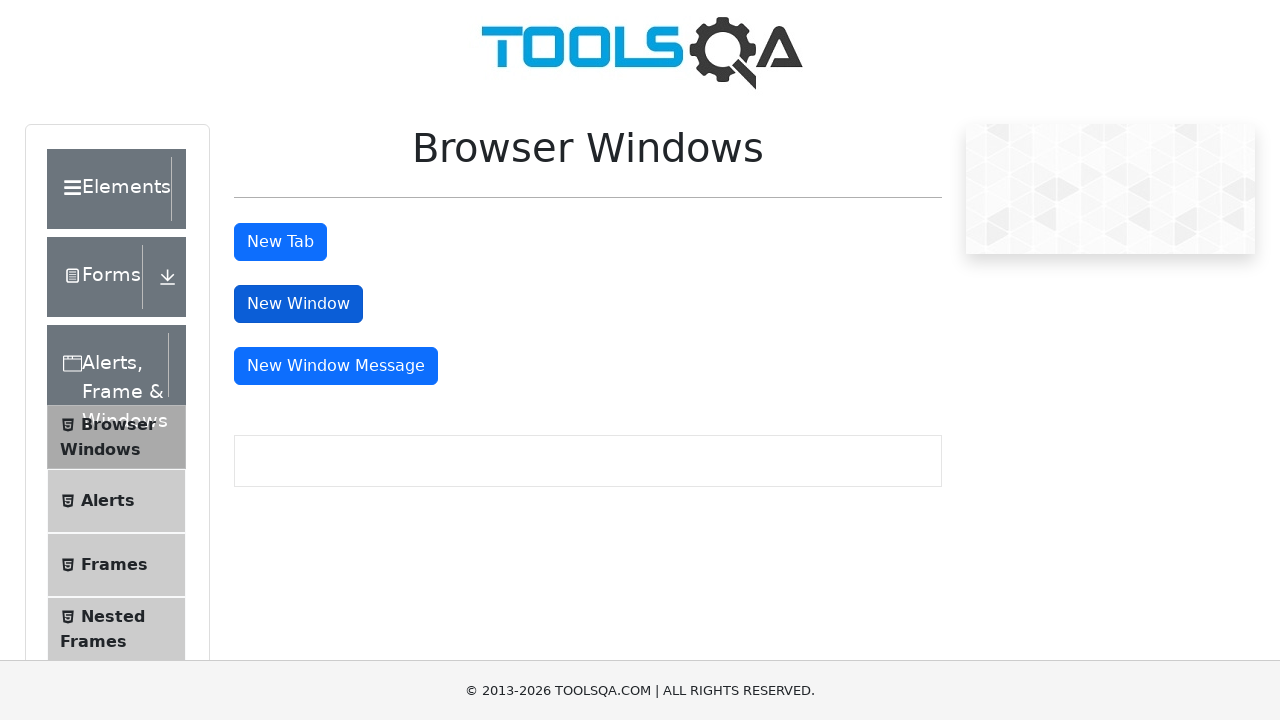